Tests drag and drop functionality by dragging element A to element B and verifying they swap positions

Starting URL: https://the-internet.herokuapp.com/drag_and_drop

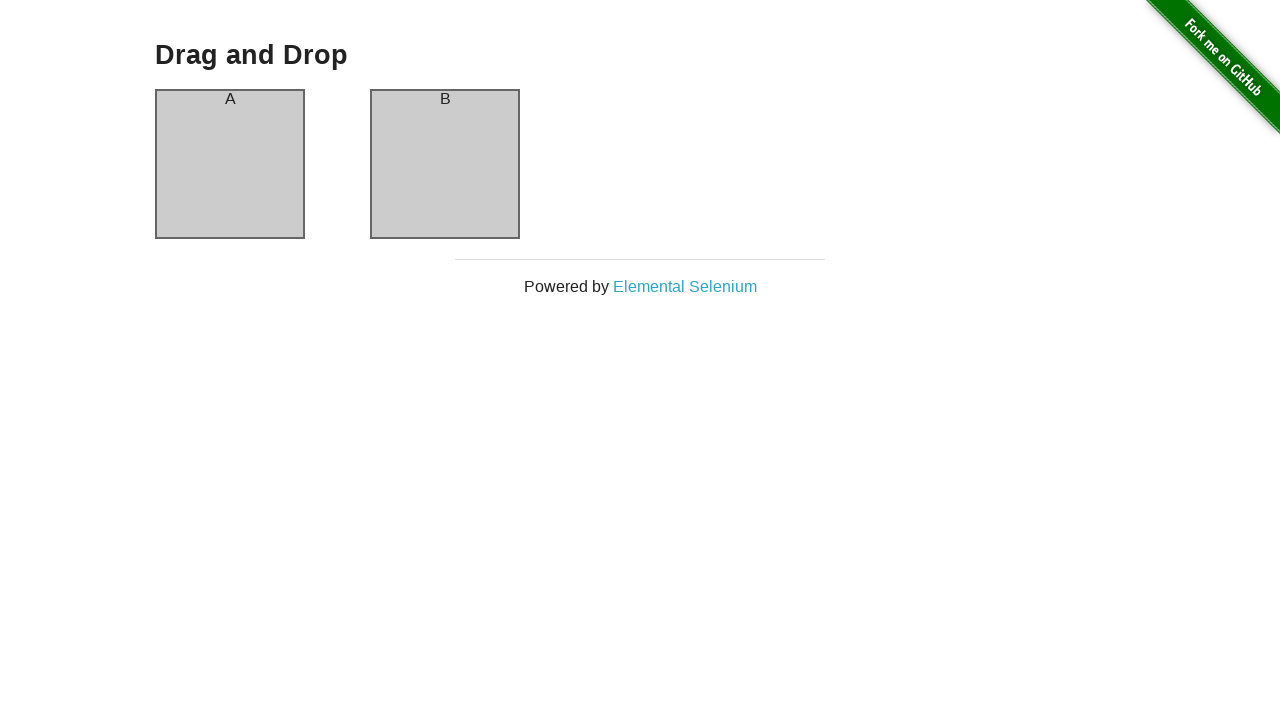

Verified initial state: column-a header is 'A'
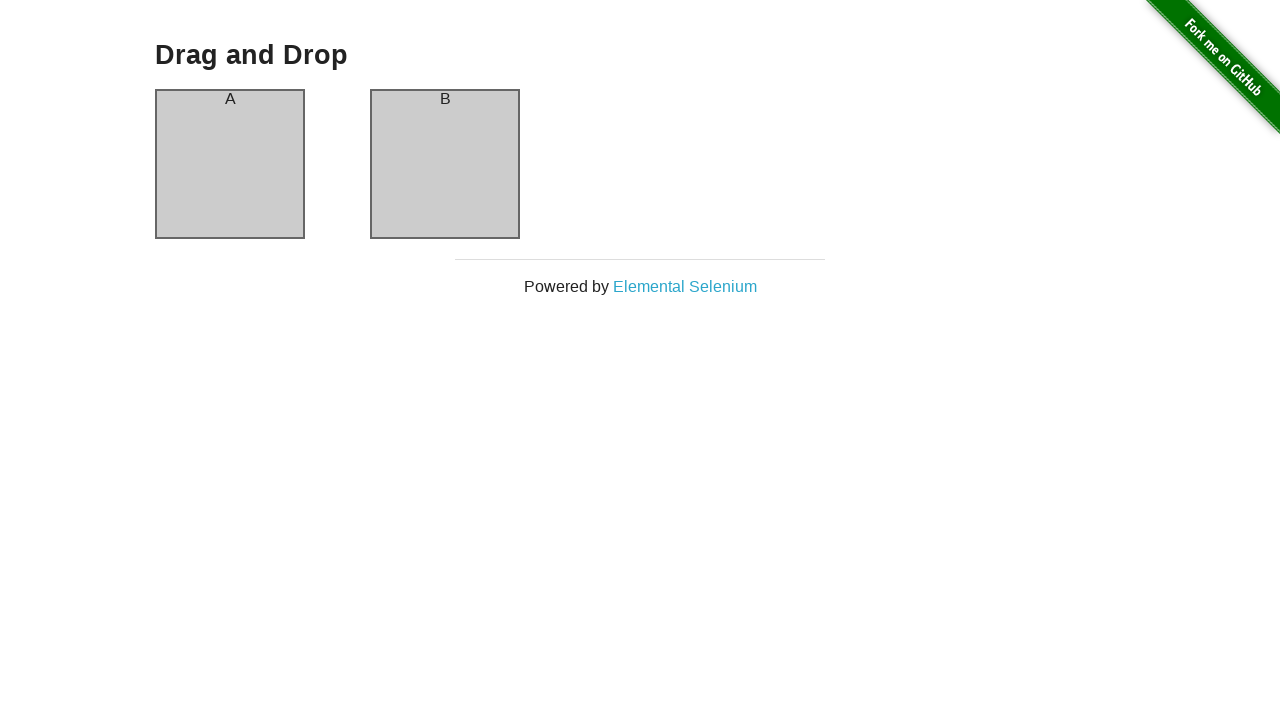

Verified initial state: column-b header is 'B'
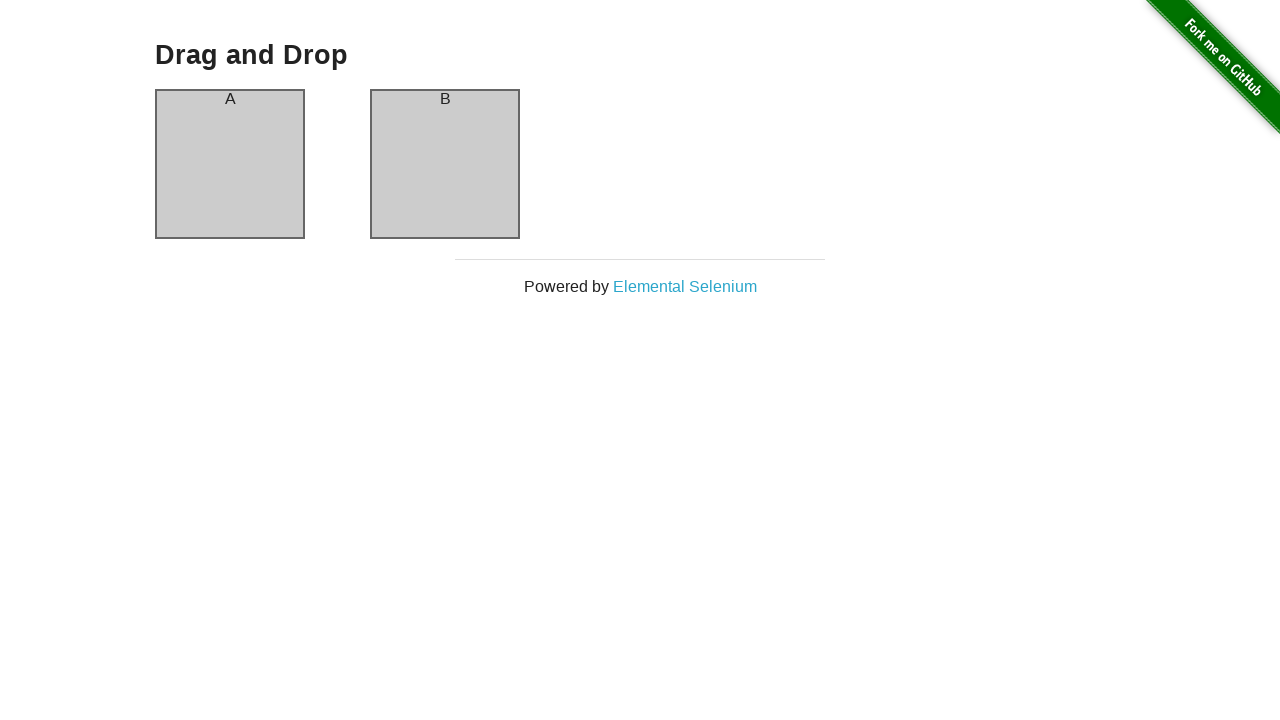

Dragged element A to element B at (445, 164)
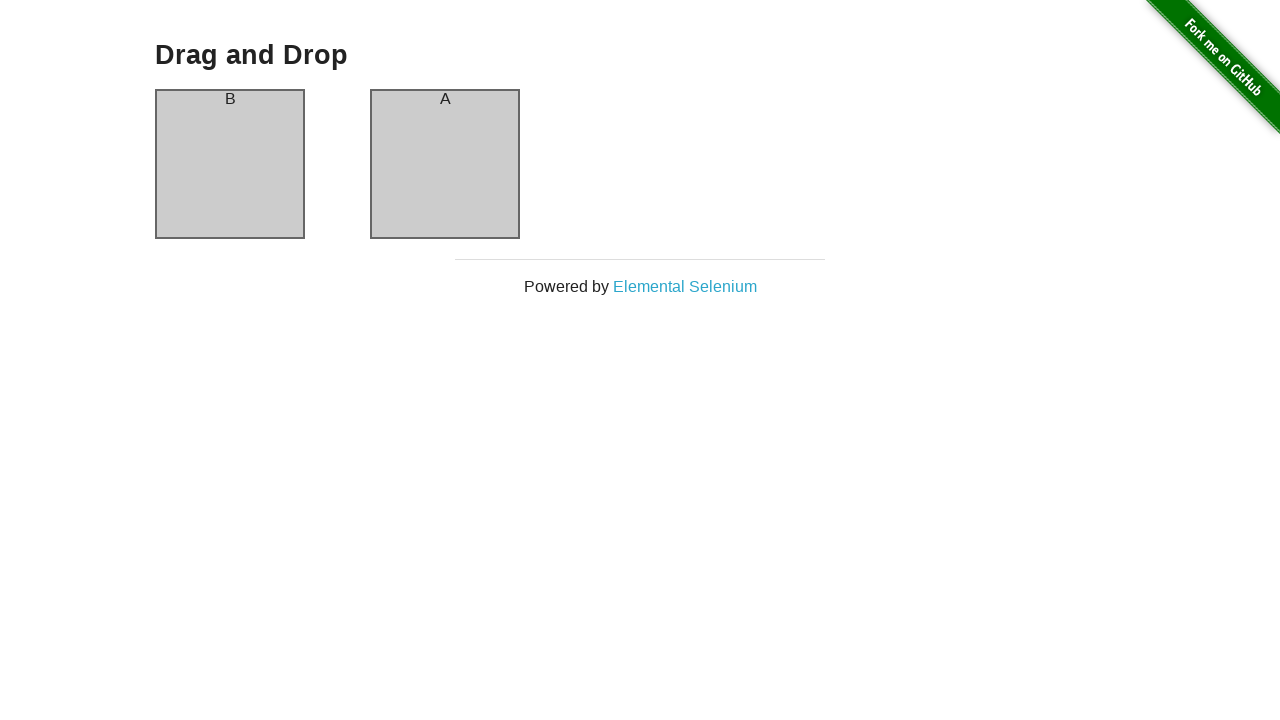

Verified elements swapped: column-a header is now 'B'
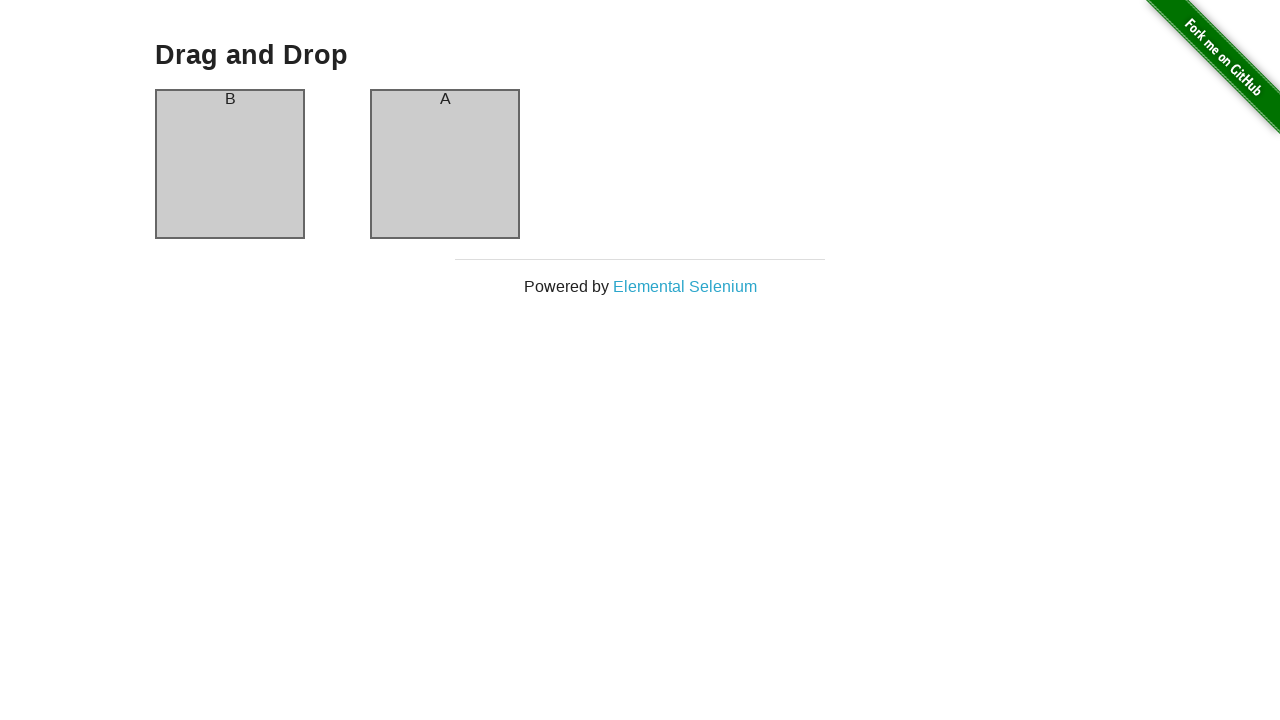

Verified elements swapped: column-b header is now 'A'
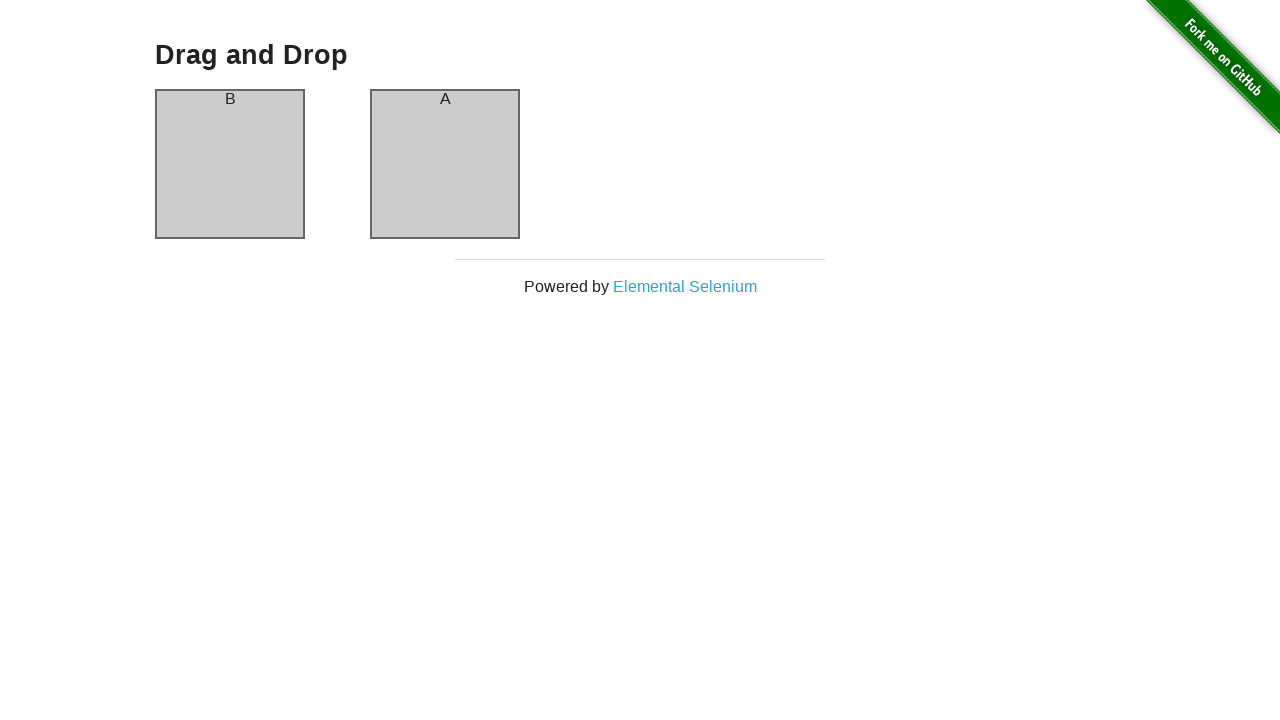

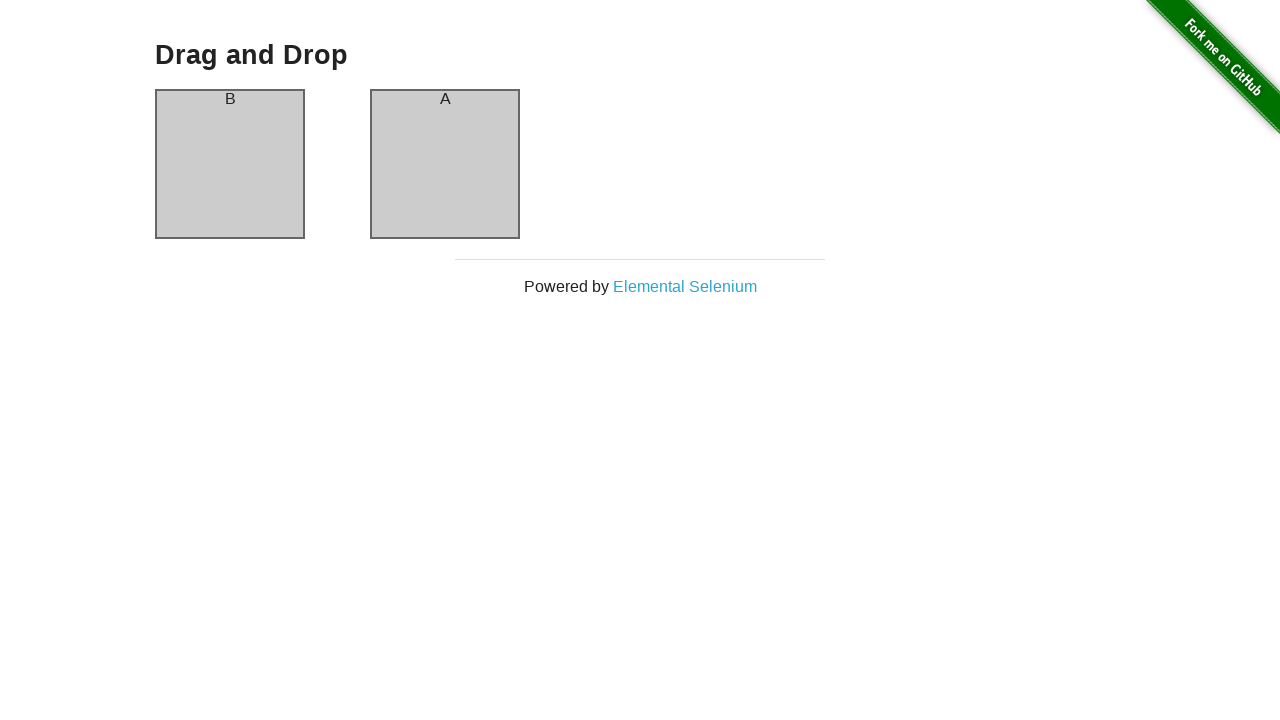